Tests JavaScript alert functionality by clicking the JS Alert button, accepting the alert, and verifying the success message

Starting URL: https://the-internet.herokuapp.com/javascript_alerts

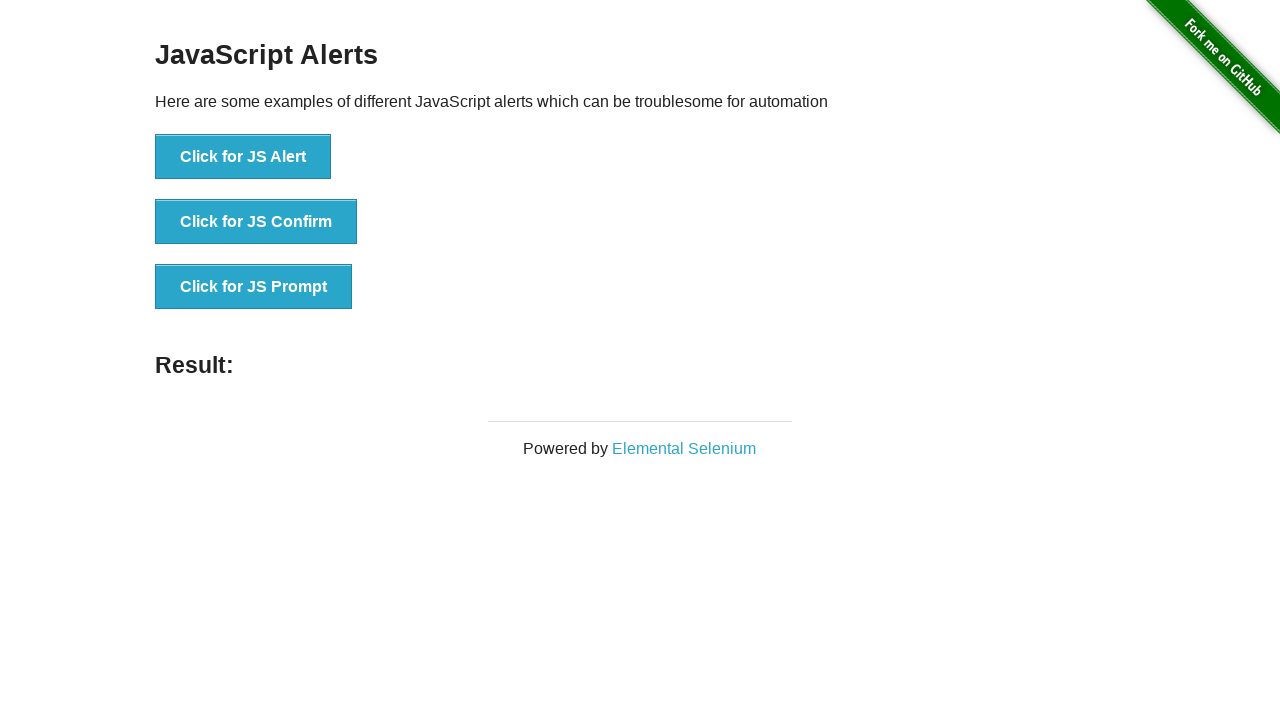

Clicked the JS Alert button at (243, 157) on xpath=//button[@onclick='jsAlert()']
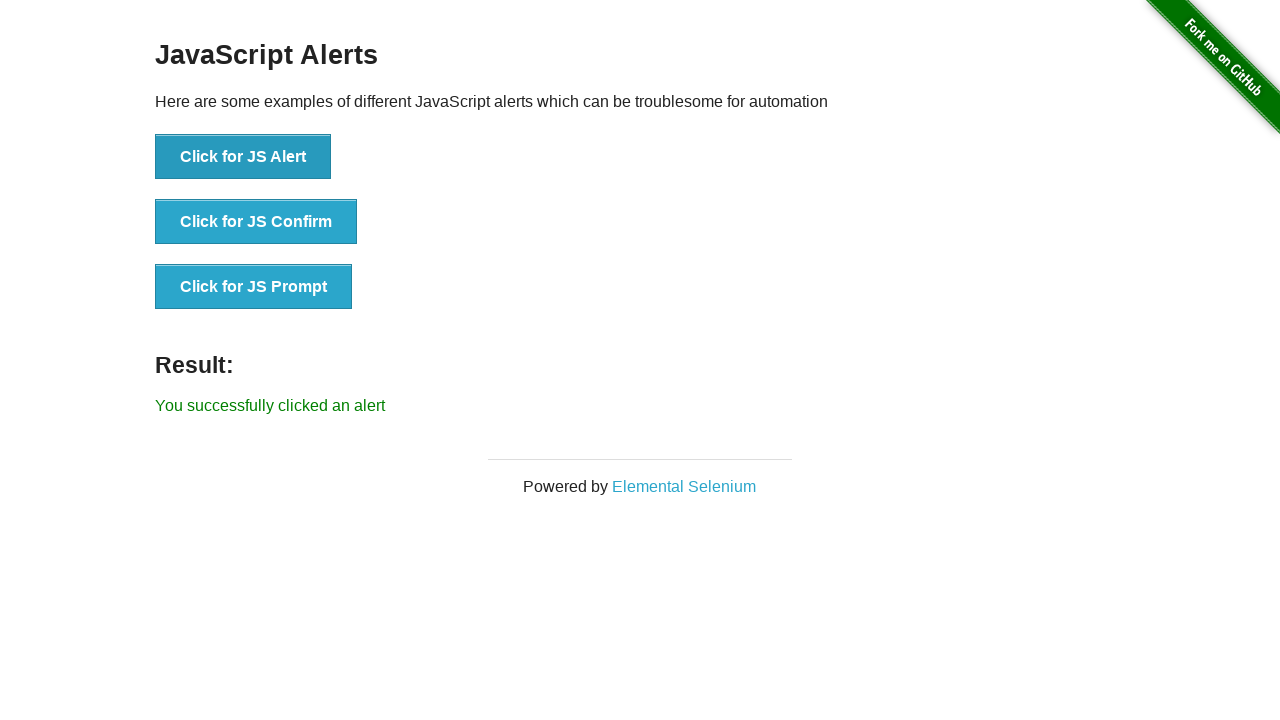

Set up dialog handler to accept alert
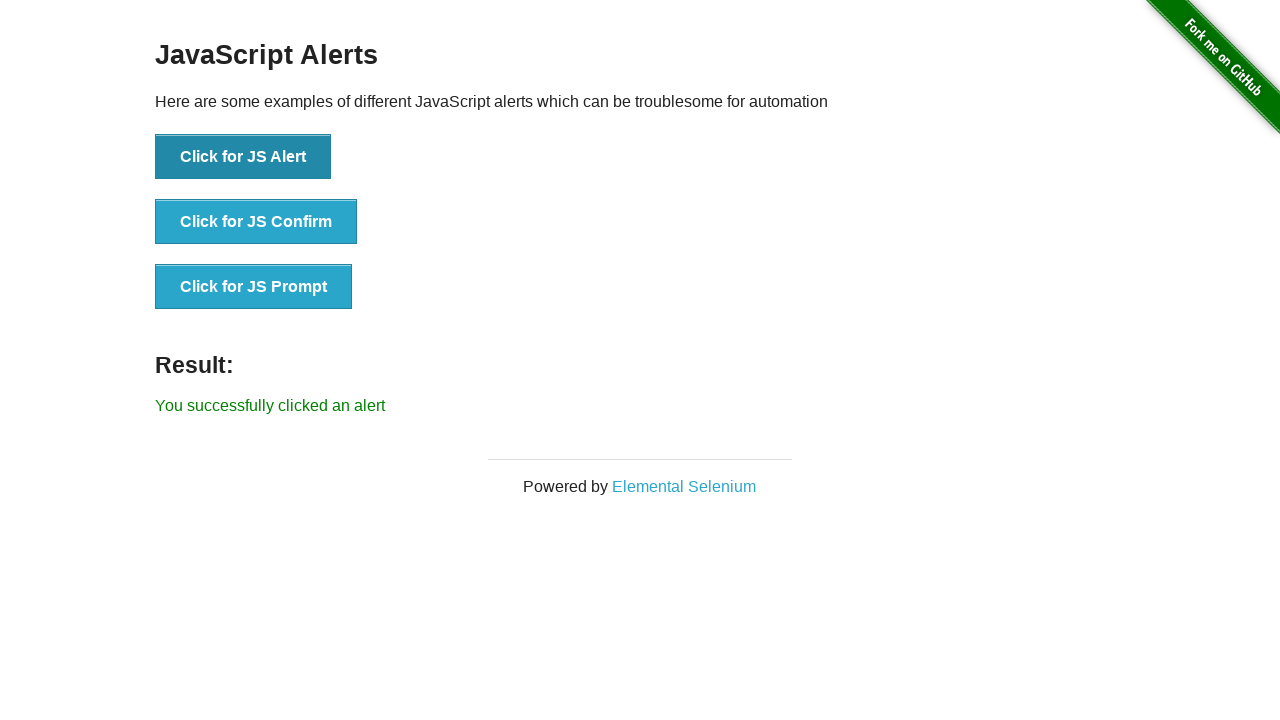

Alert accepted and success message displayed
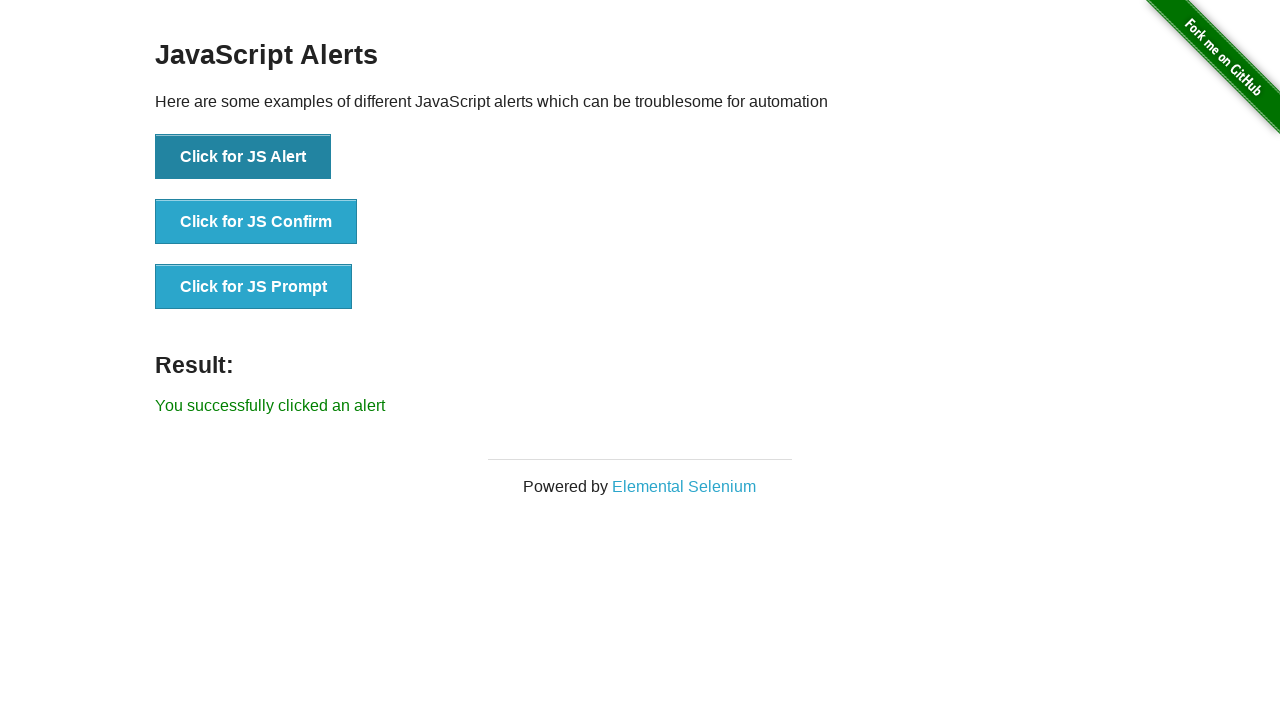

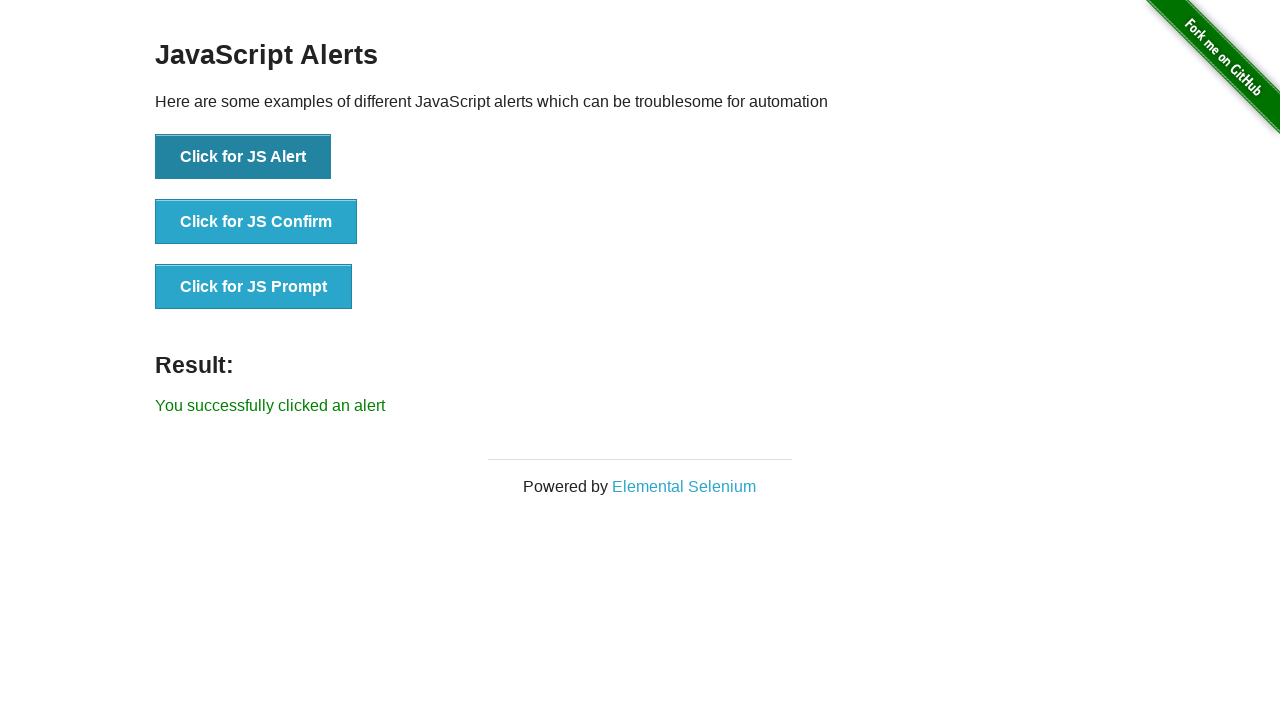